Tests text input functionality on a text comparison website by entering text and selecting all using keyboard shortcut

Starting URL: https://www.text-compare.com/

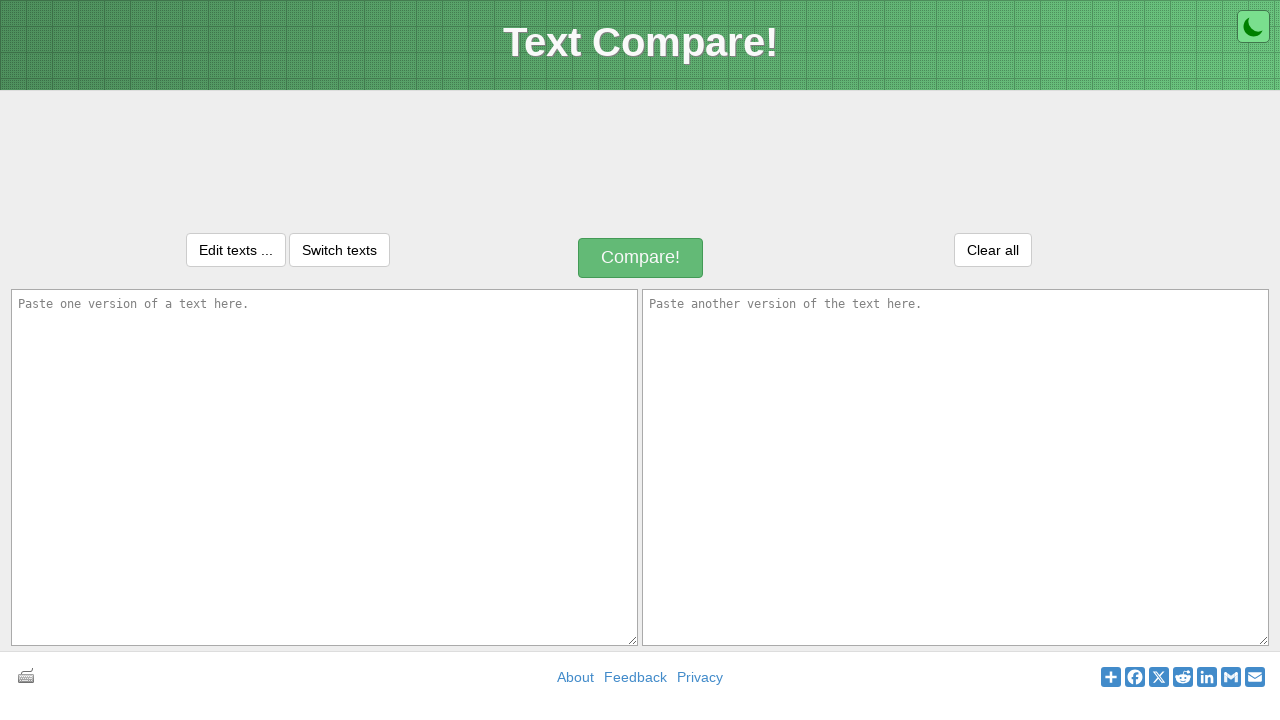

Filled first text input area with 'Chetan' on #inputText1
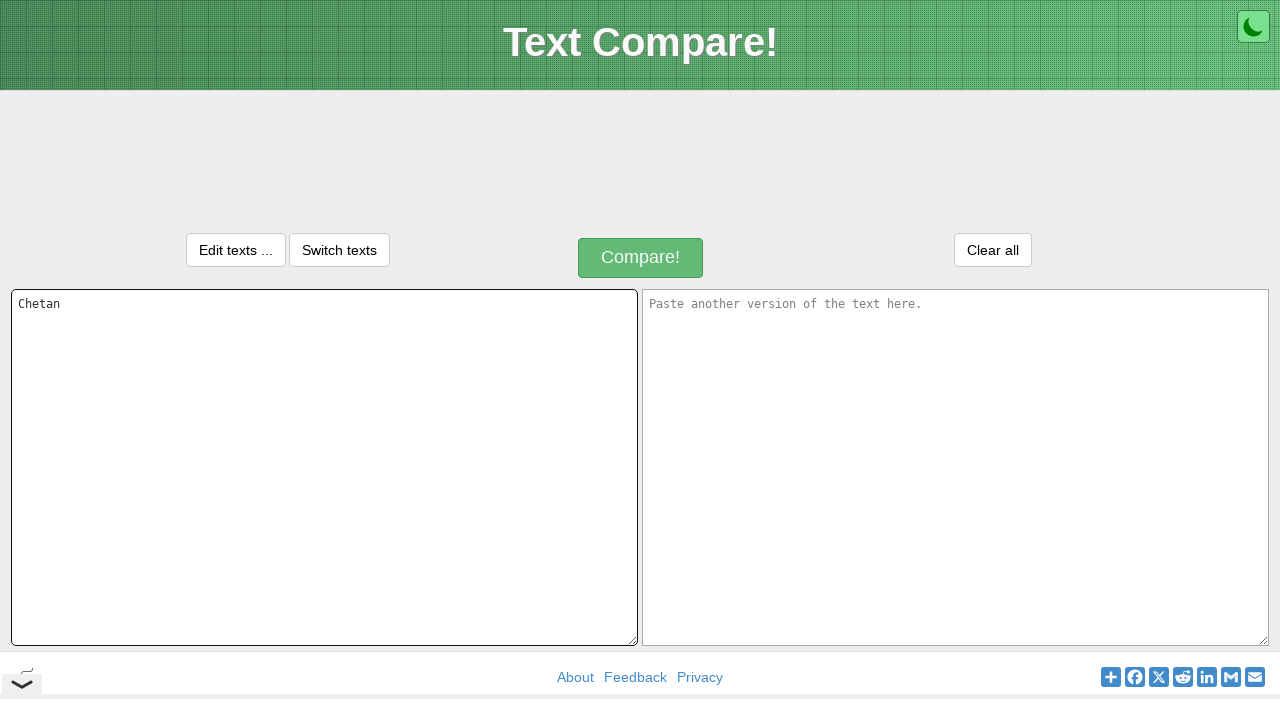

Selected all text using Ctrl+A keyboard shortcut
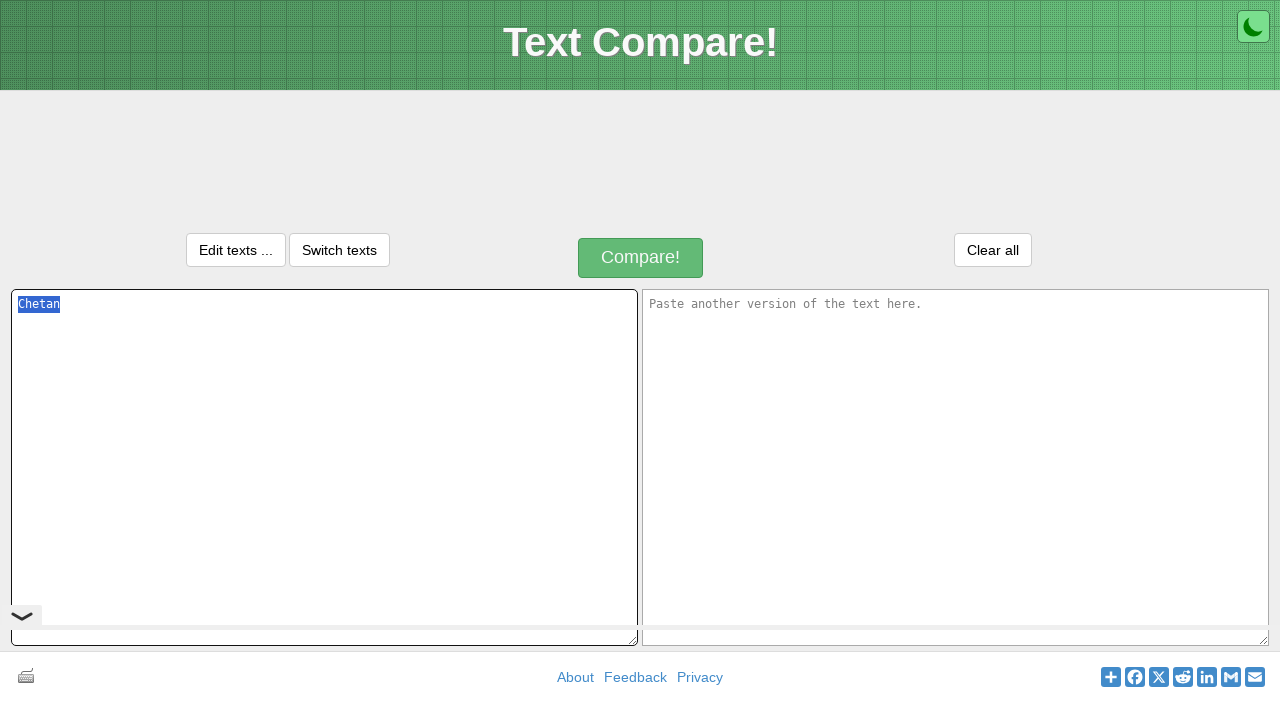

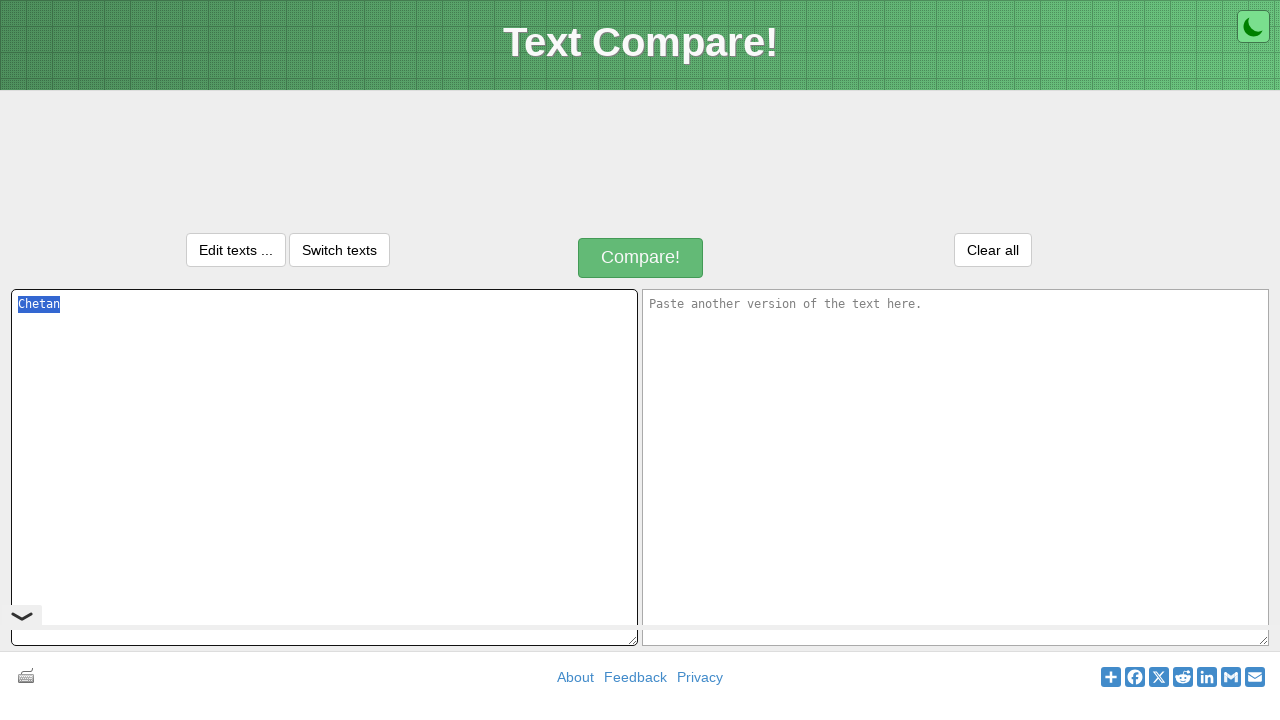